Tests mouse hover functionality by hovering over a button and clicking the Reload option from the hover menu

Starting URL: https://rahulshettyacademy.com/AutomationPractice/

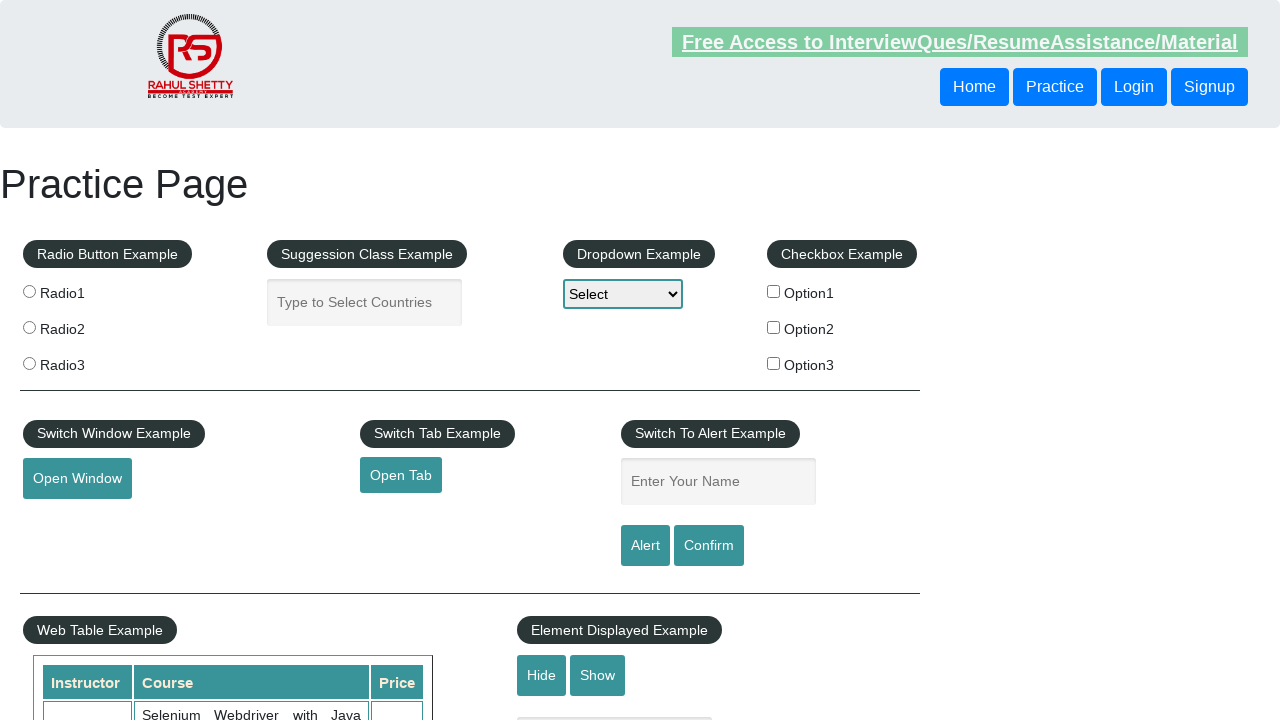

Hovered over the mouse hover button at (83, 361) on #mousehover
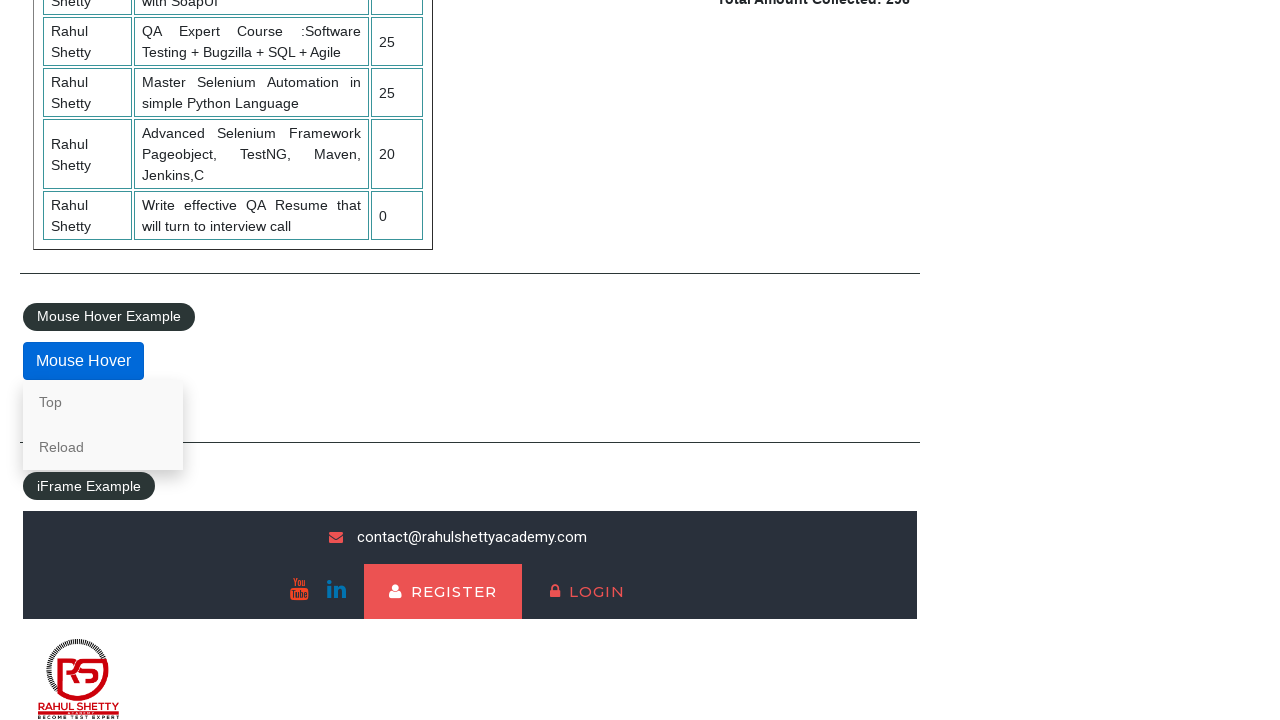

Located the Reload option from hover menu
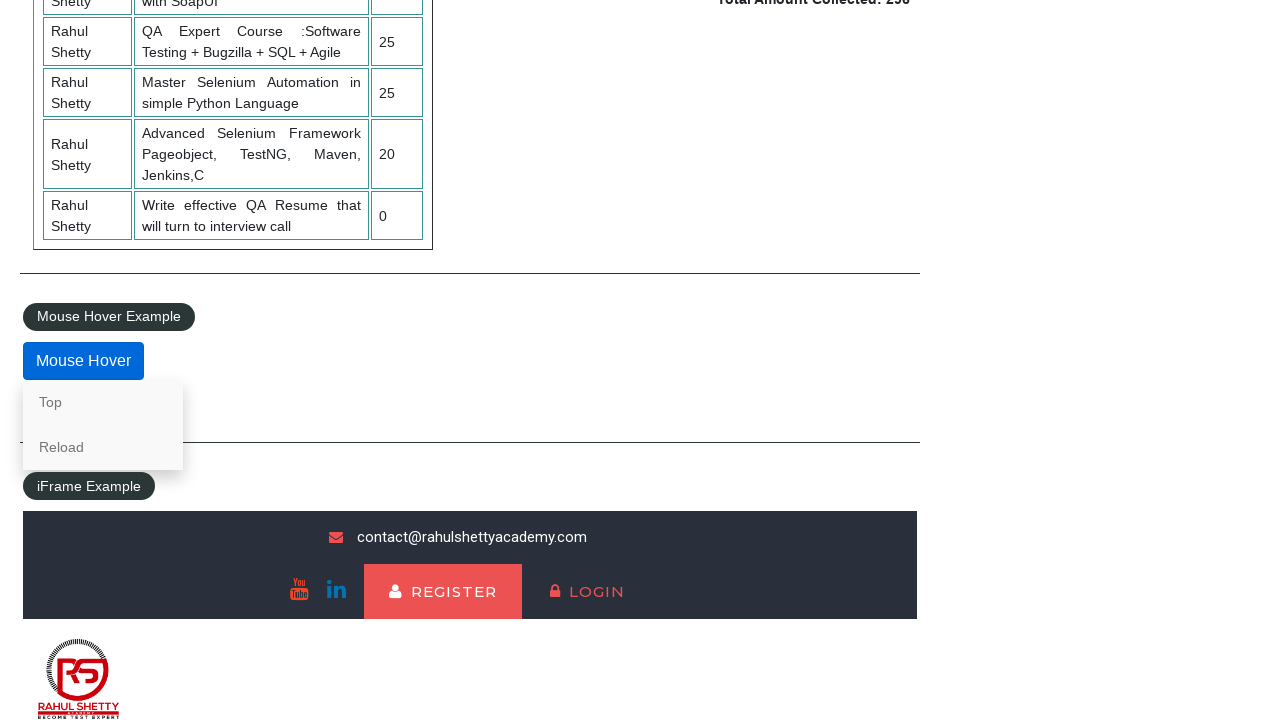

Clicked the Reload option from hover menu at (103, 447) on internal:text="Reload"i >> nth=-1
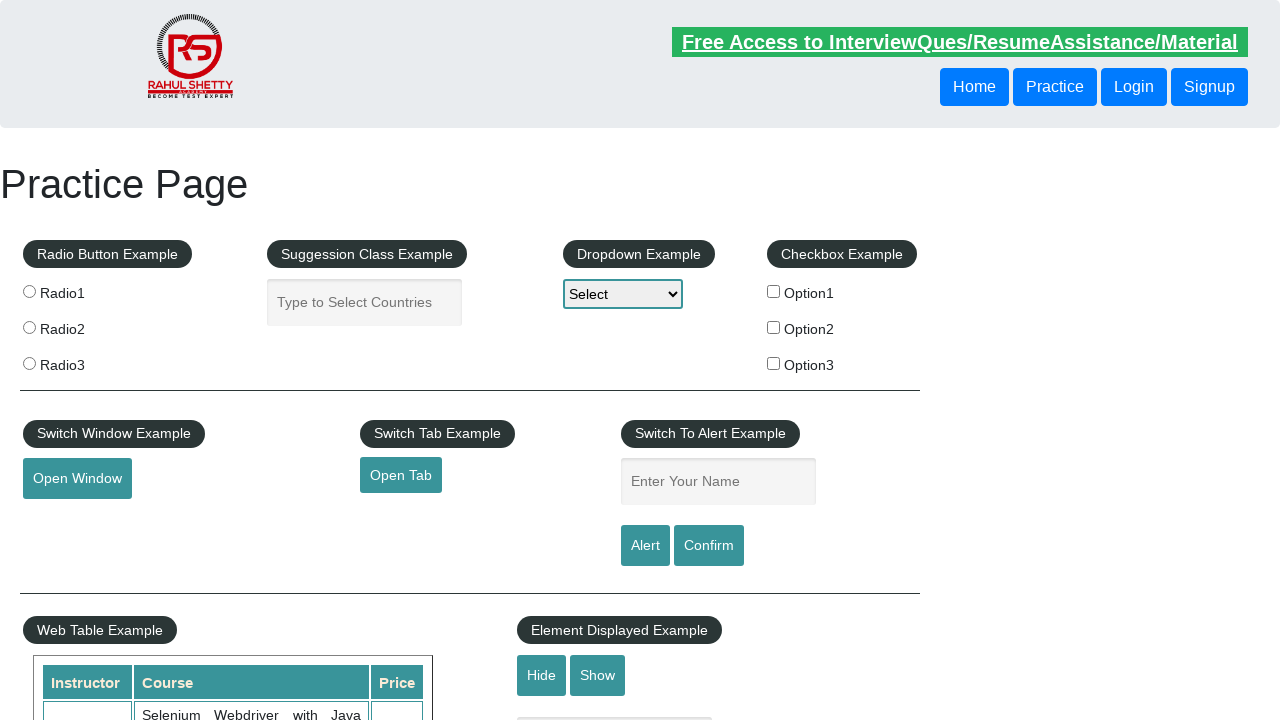

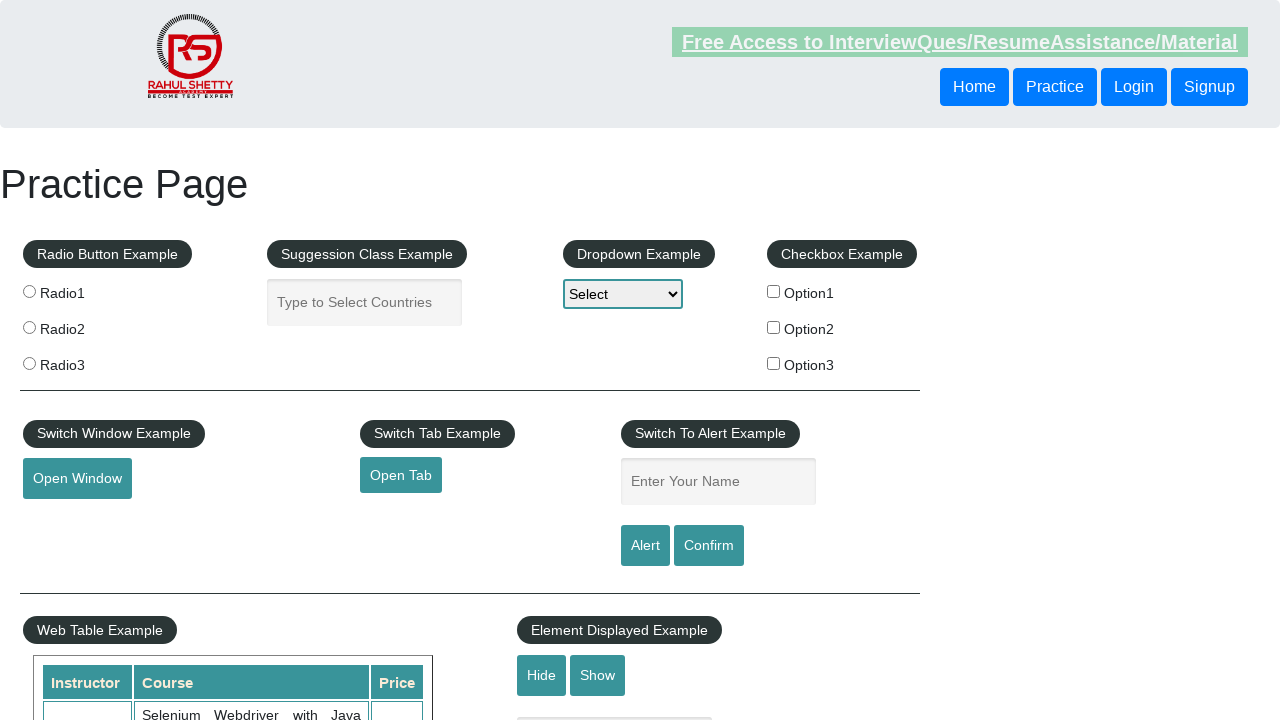